Tests the Python.org search functionality by scrolling to the bottom of the page, locating the search bar, entering a search query "method", and submitting the search.

Starting URL: http://www.python.org

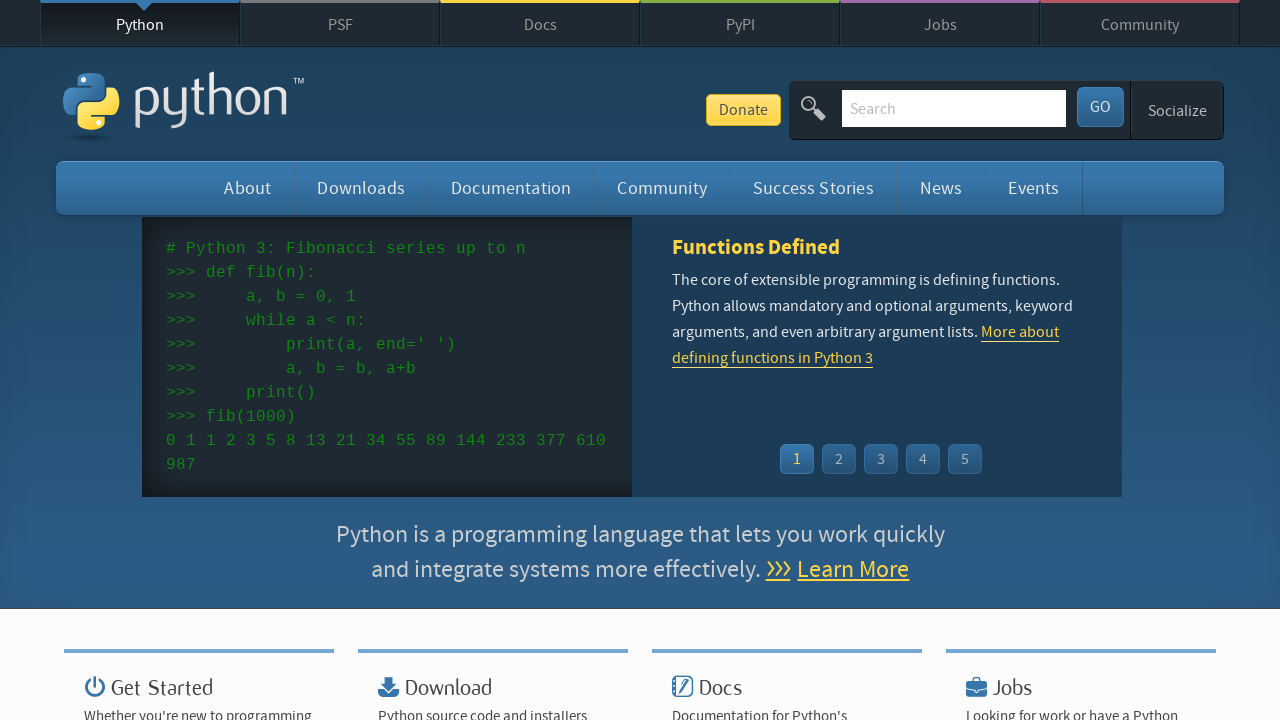

Scrolled to the bottom of the page
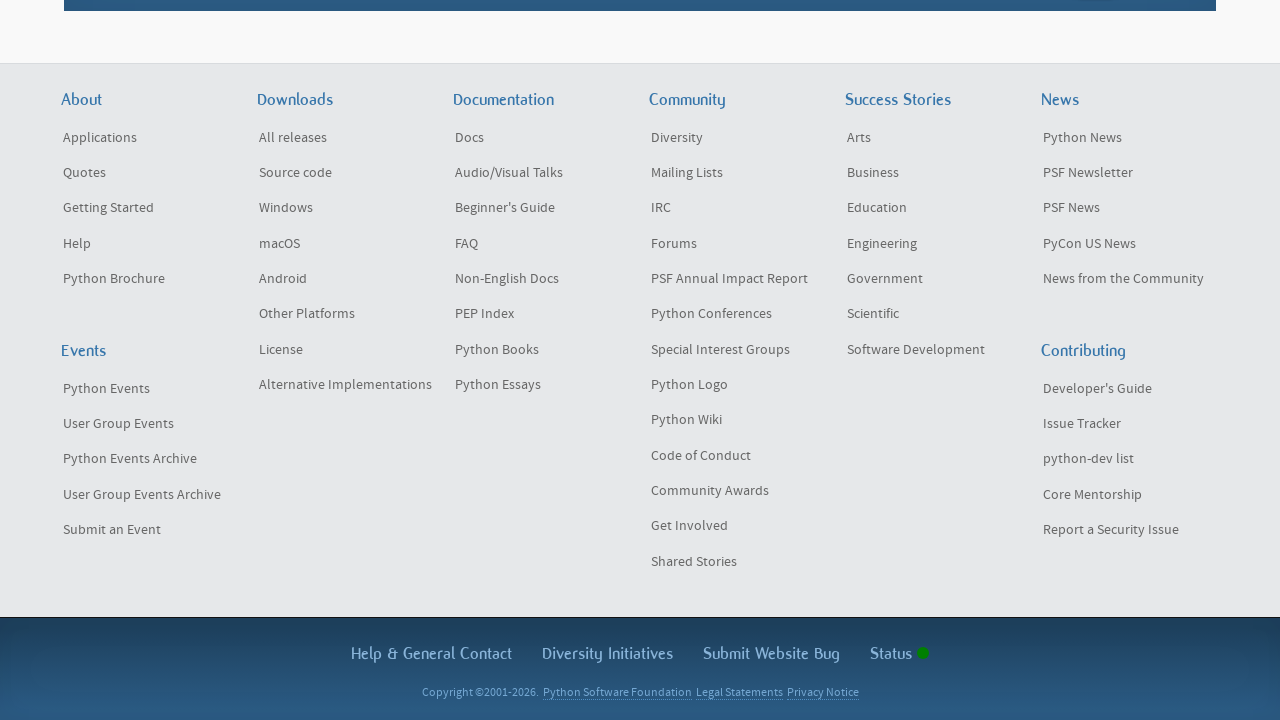

Clicked the search bar at (954, 108) on #id-search-field
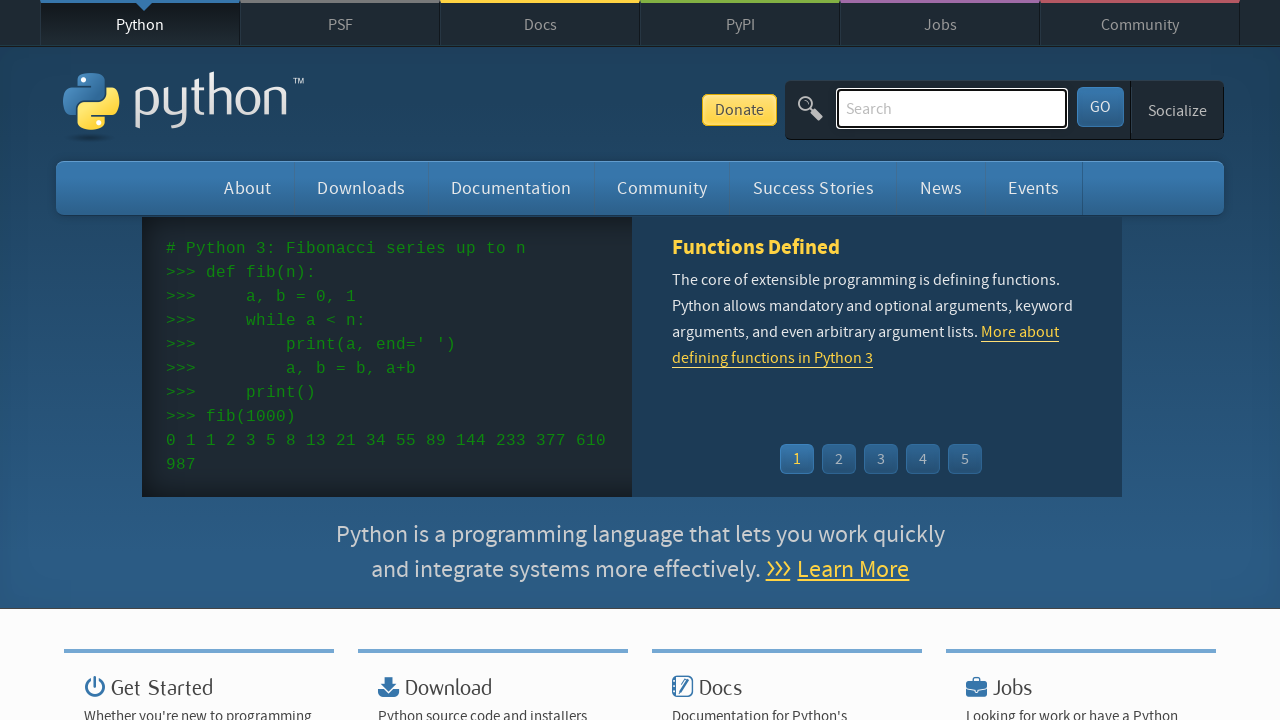

Entered 'method' into the search bar on #id-search-field
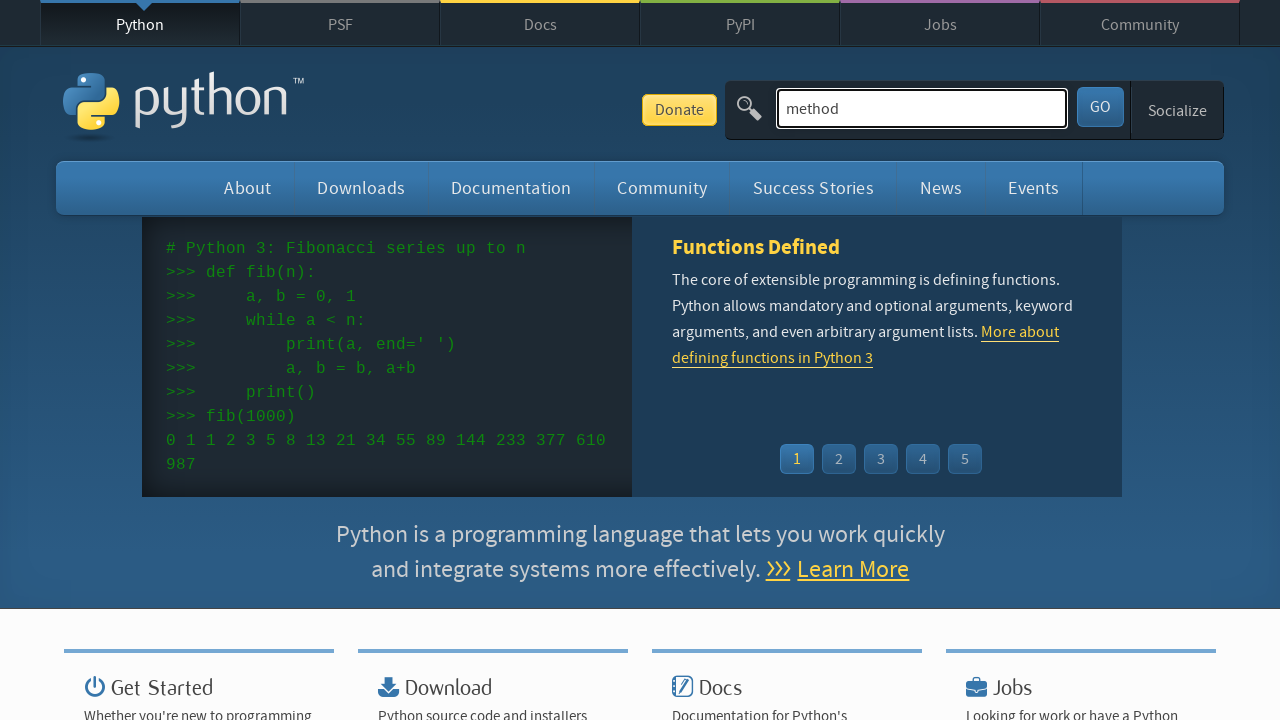

Pressed Enter to submit the search query on #id-search-field
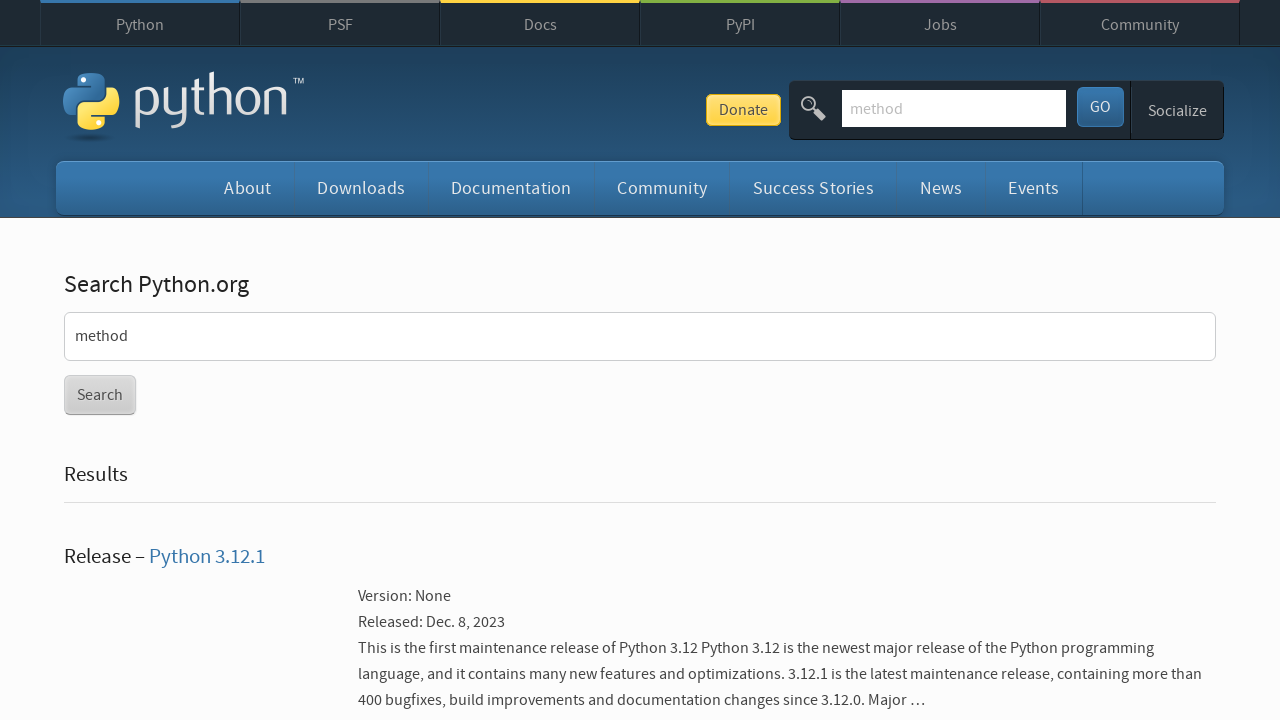

Search results loaded successfully
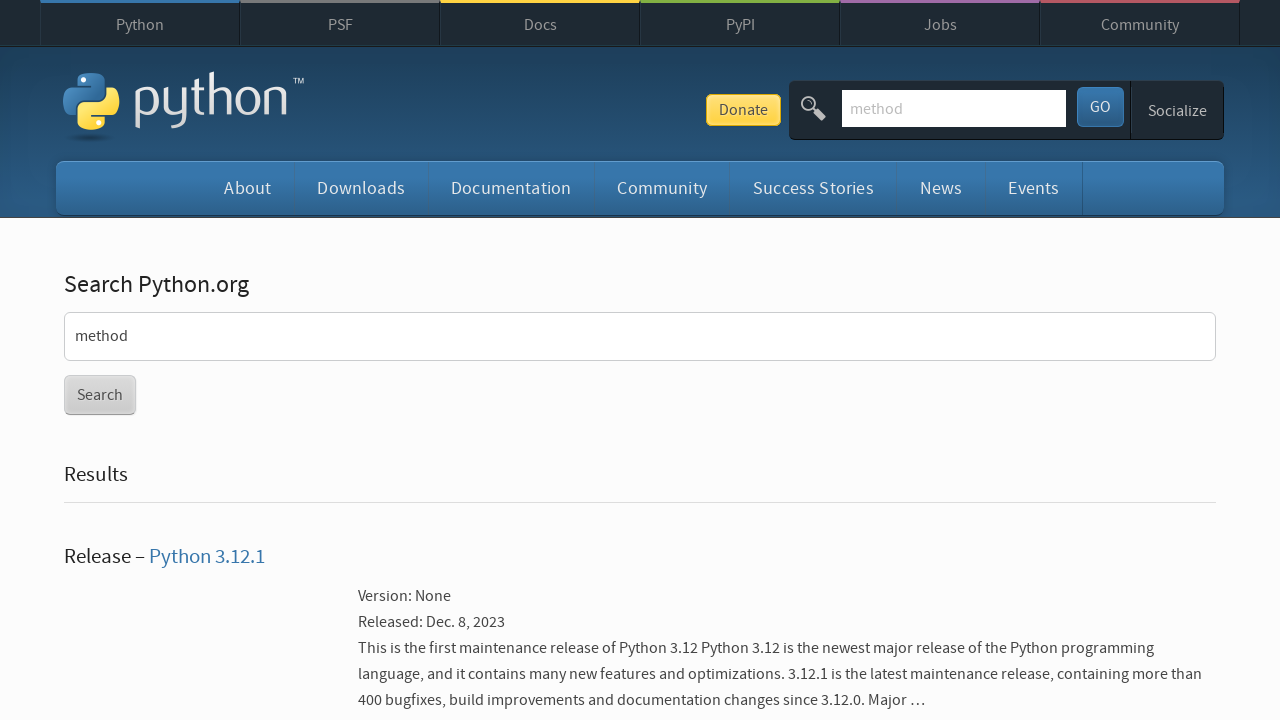

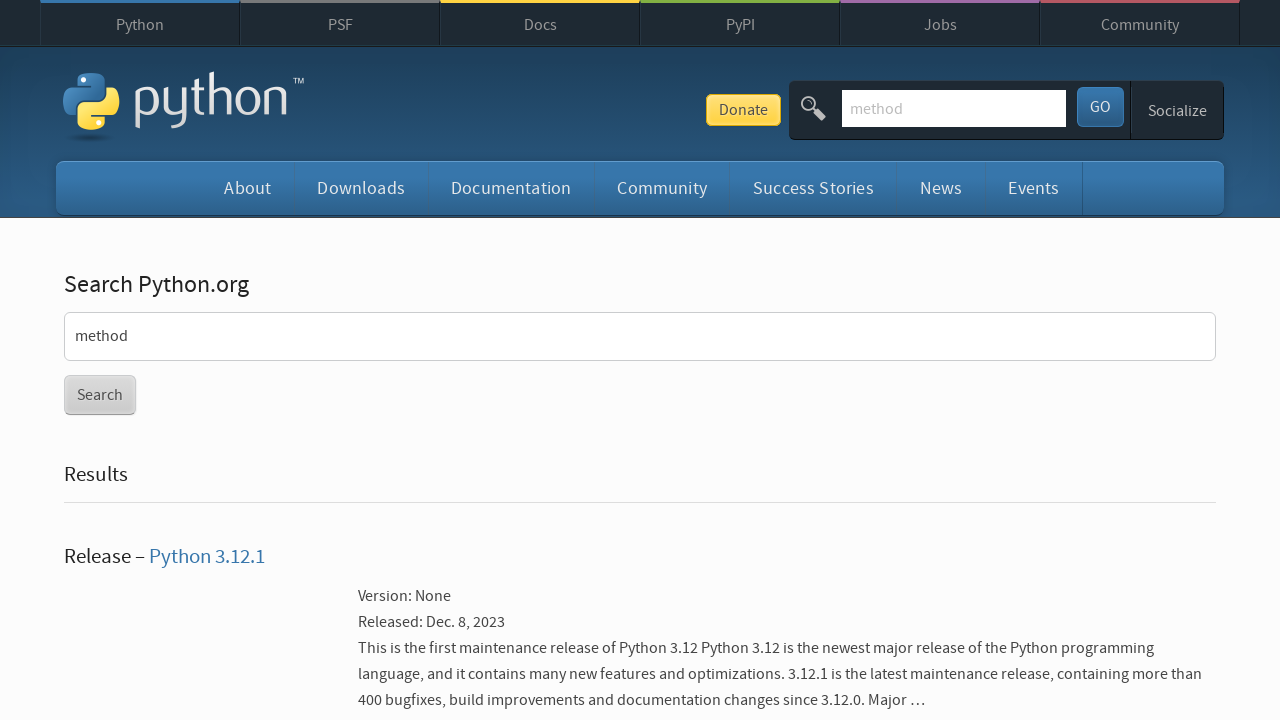